Tests e-commerce shopping flow by adding a product to cart, viewing the cart, and proceeding to checkout

Starting URL: https://rahulshettyacademy.com/angularpractice/shop

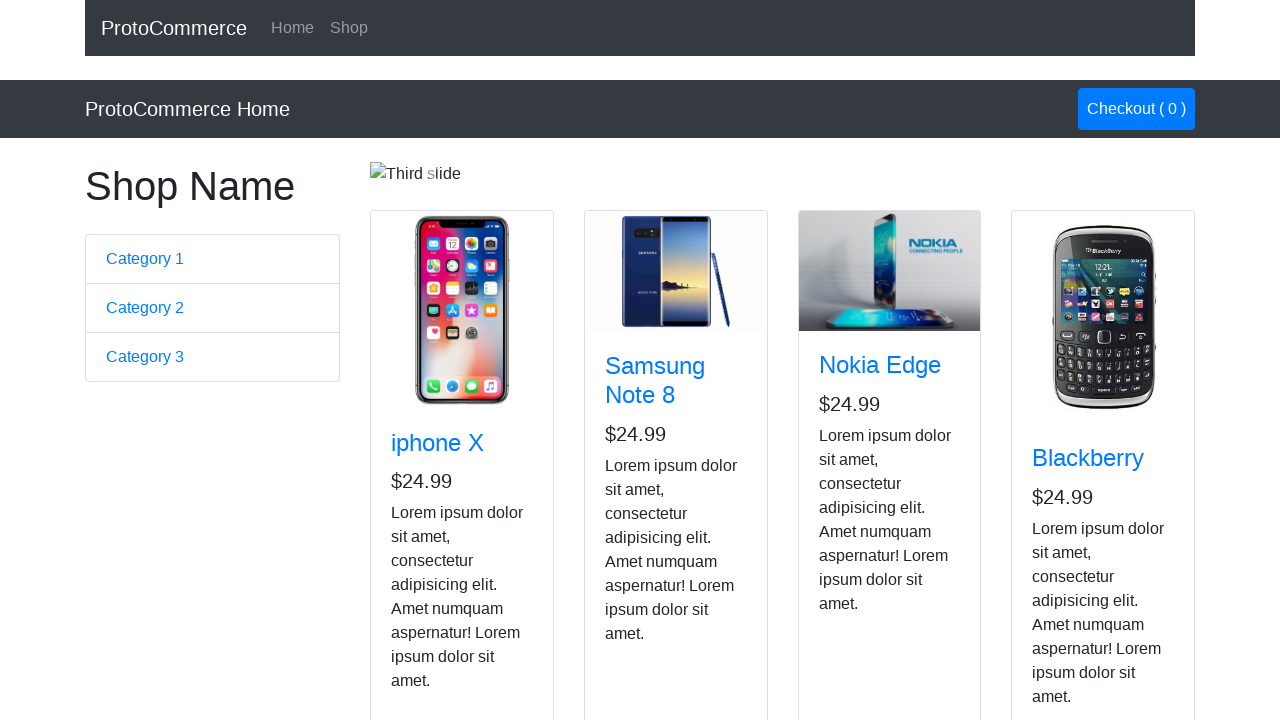

Clicked add button for the first product at (427, 528) on xpath=//app-card[1]//div[1]//div[2]//button[1]
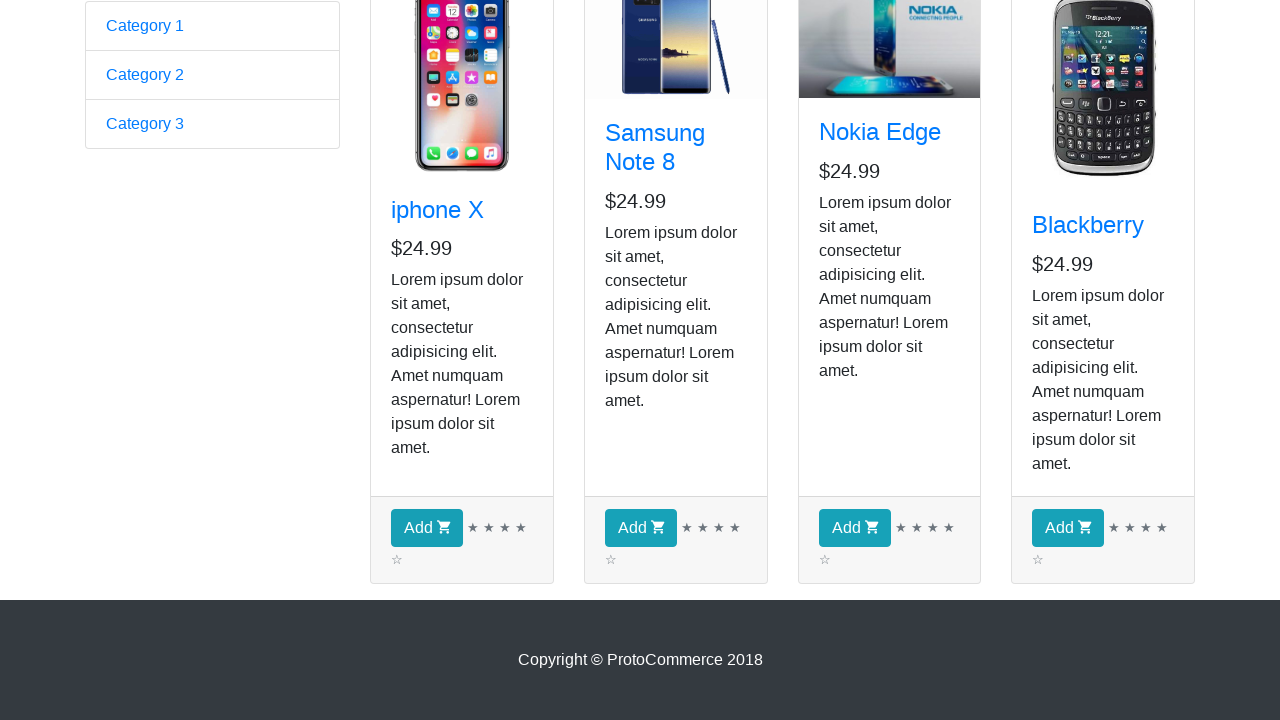

Cart button appeared, confirming product was added to cart
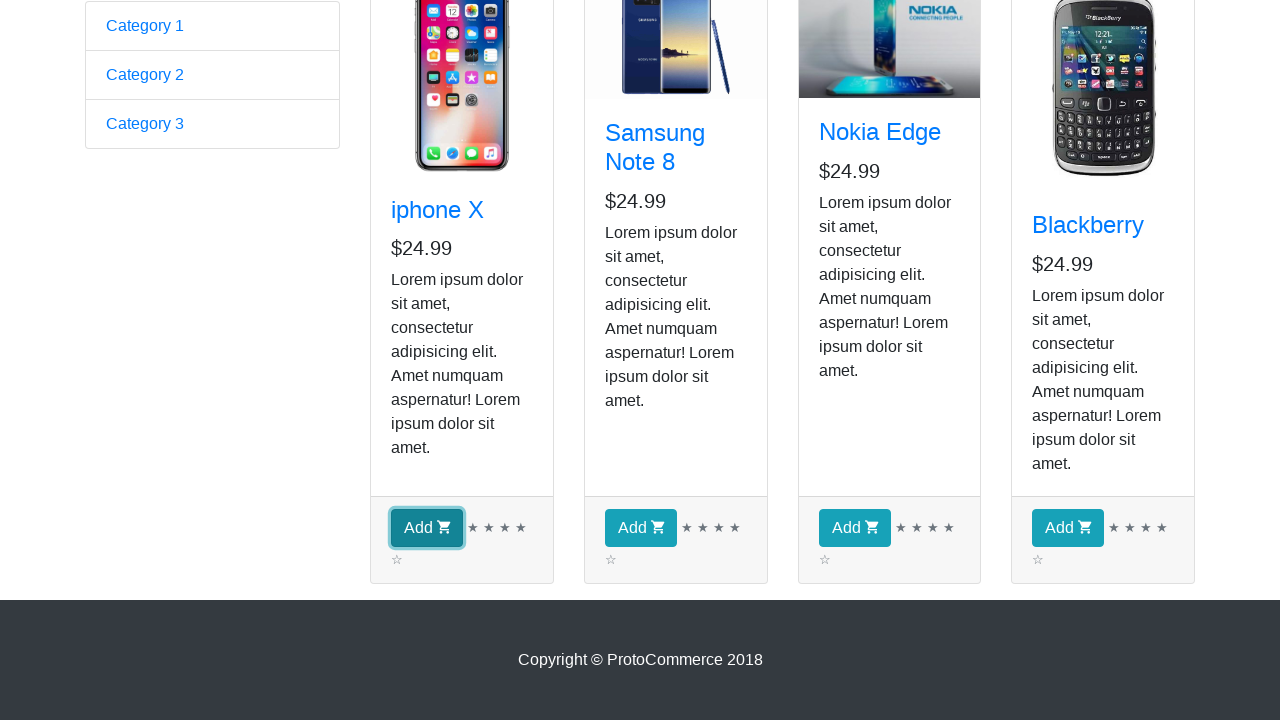

Clicked cart button to view cart contents at (1136, 109) on a.nav-link.btn.btn-primary
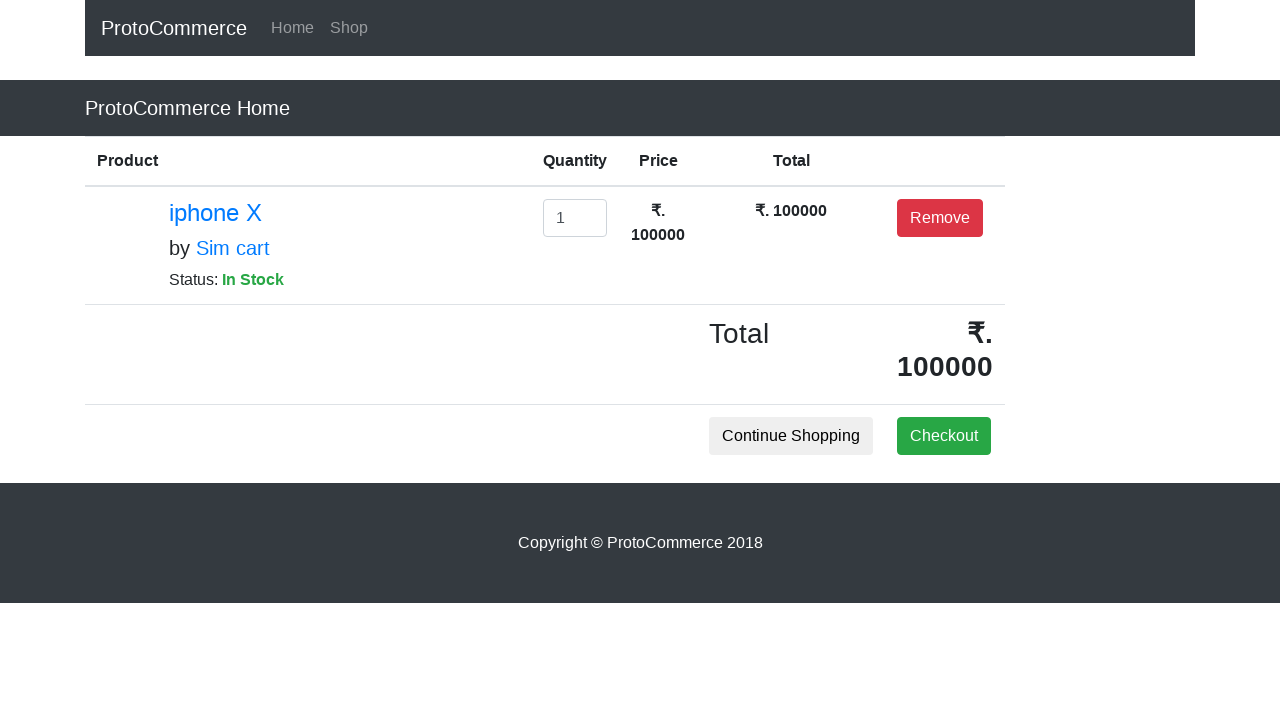

Clicked checkout button to proceed to checkout at (944, 436) on button:has-text('Checkout')
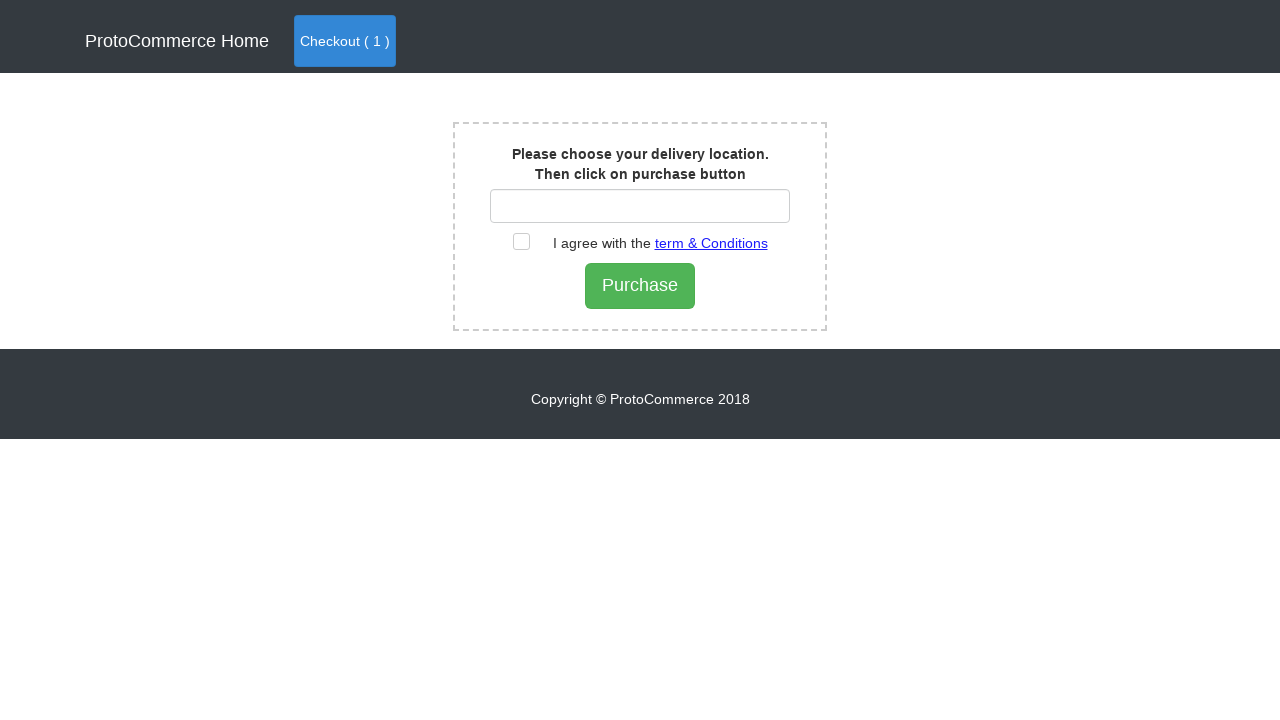

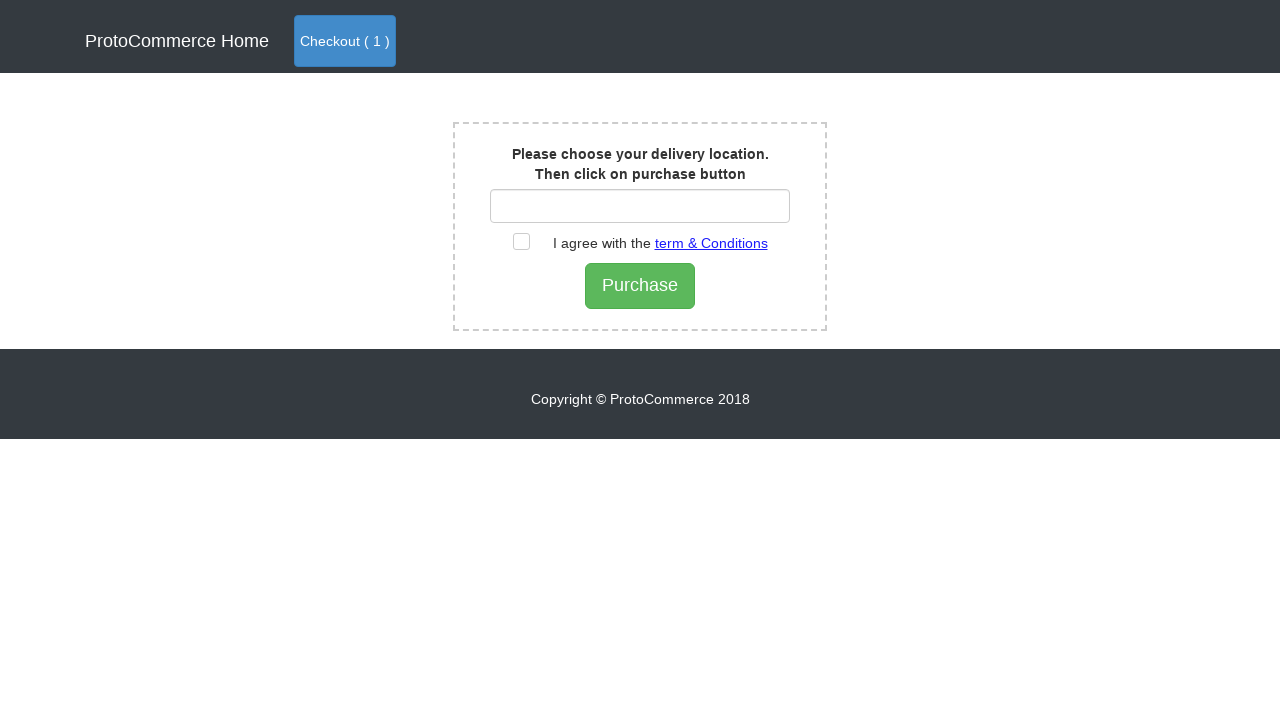